Tests the autocomplete functionality on jQuery UI demo page by typing a partial text and selecting a suggestion from the dropdown list within an iframe.

Starting URL: https://jqueryui.com/autocomplete/

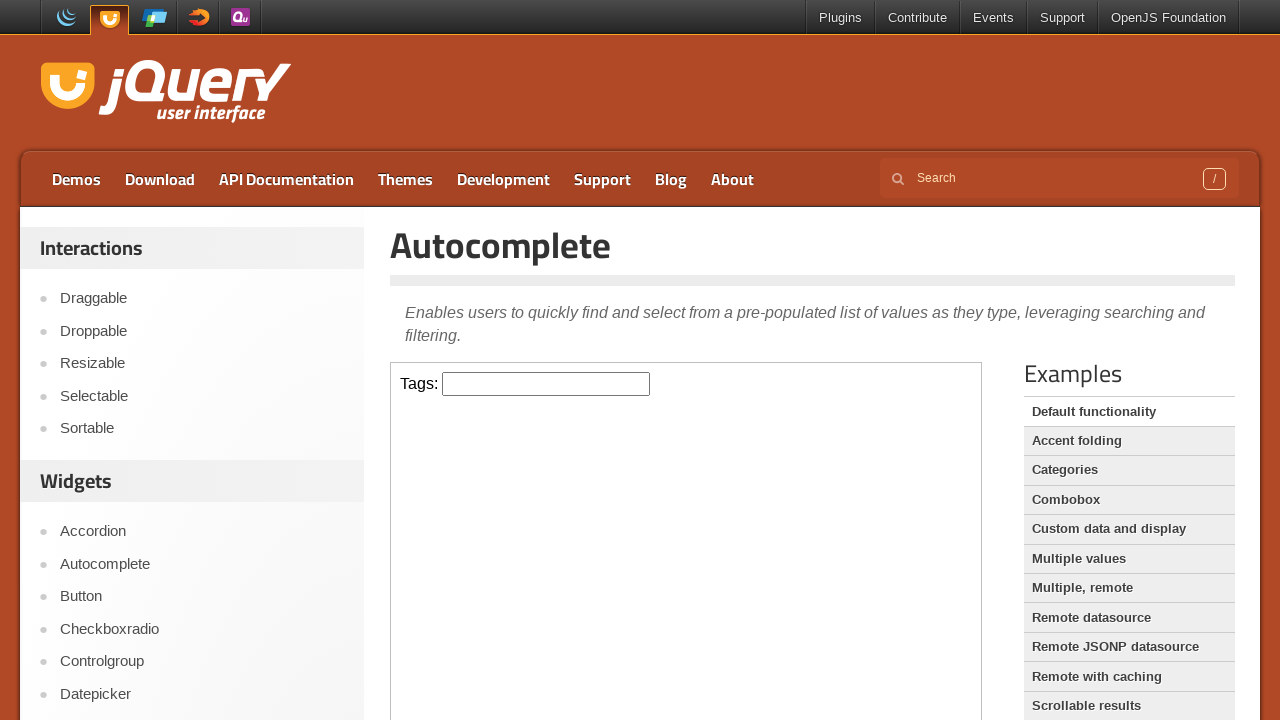

Clicked on the input field inside the iframe at (546, 384) on iframe >> internal:control=enter-frame >> input
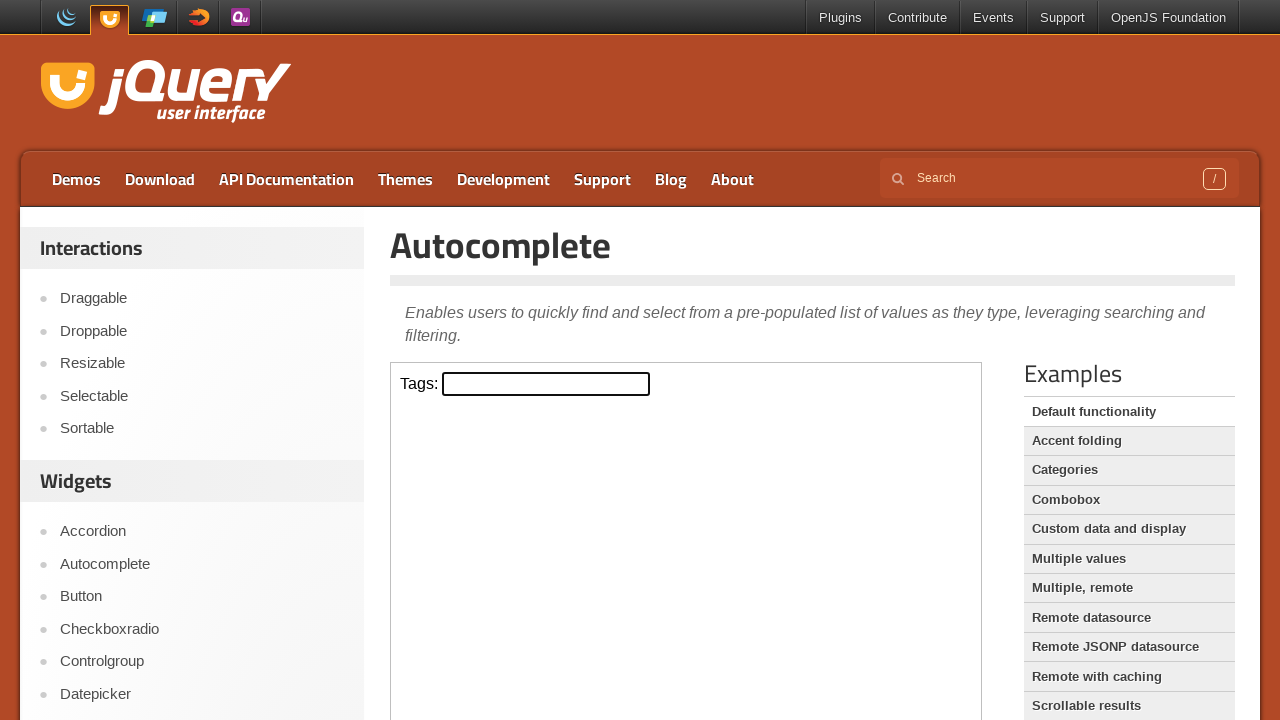

Filled input field with 'P' to trigger autocomplete suggestions on iframe >> internal:control=enter-frame >> input
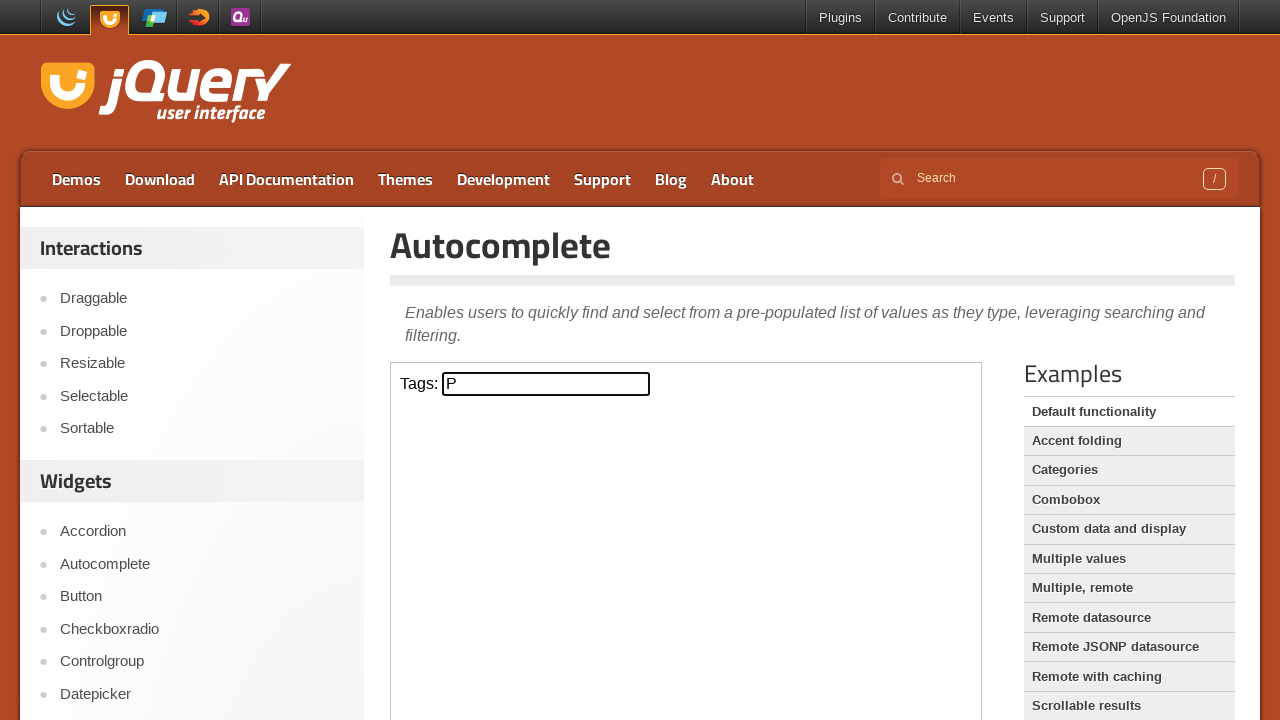

Selected 'Python' from the autocomplete dropdown list at (546, 577) on iframe >> internal:control=enter-frame >> text=Python
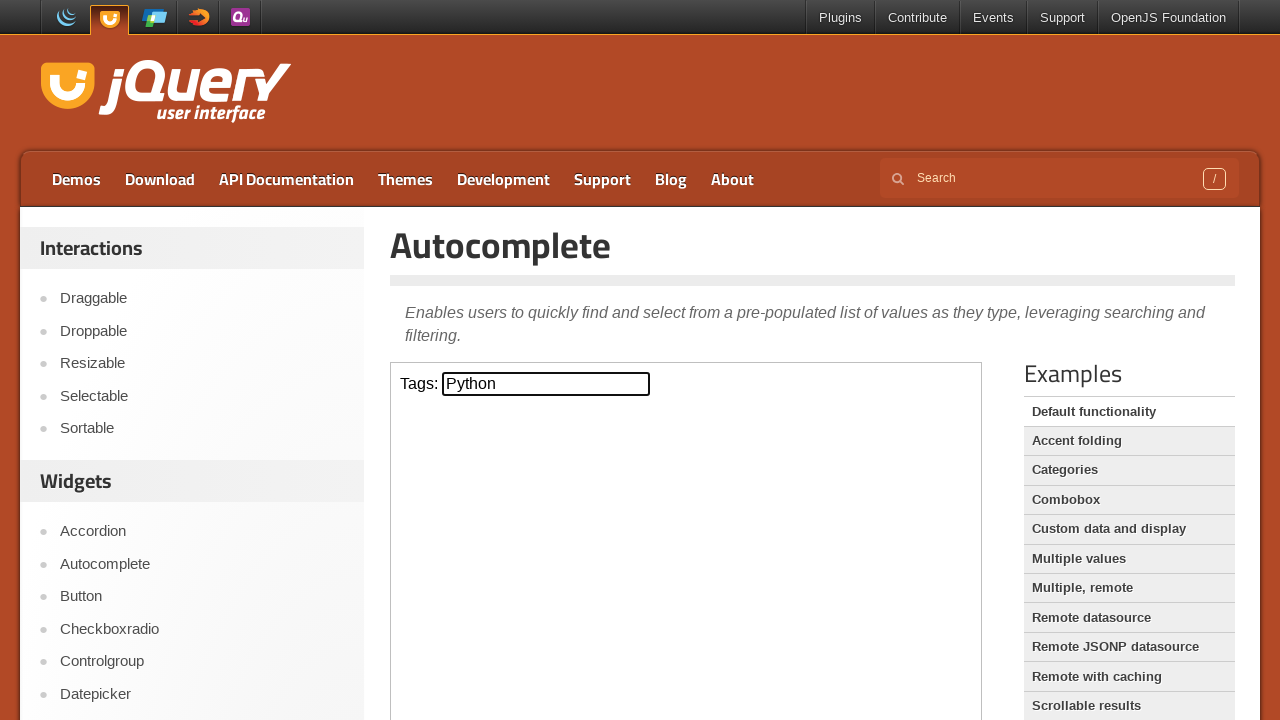

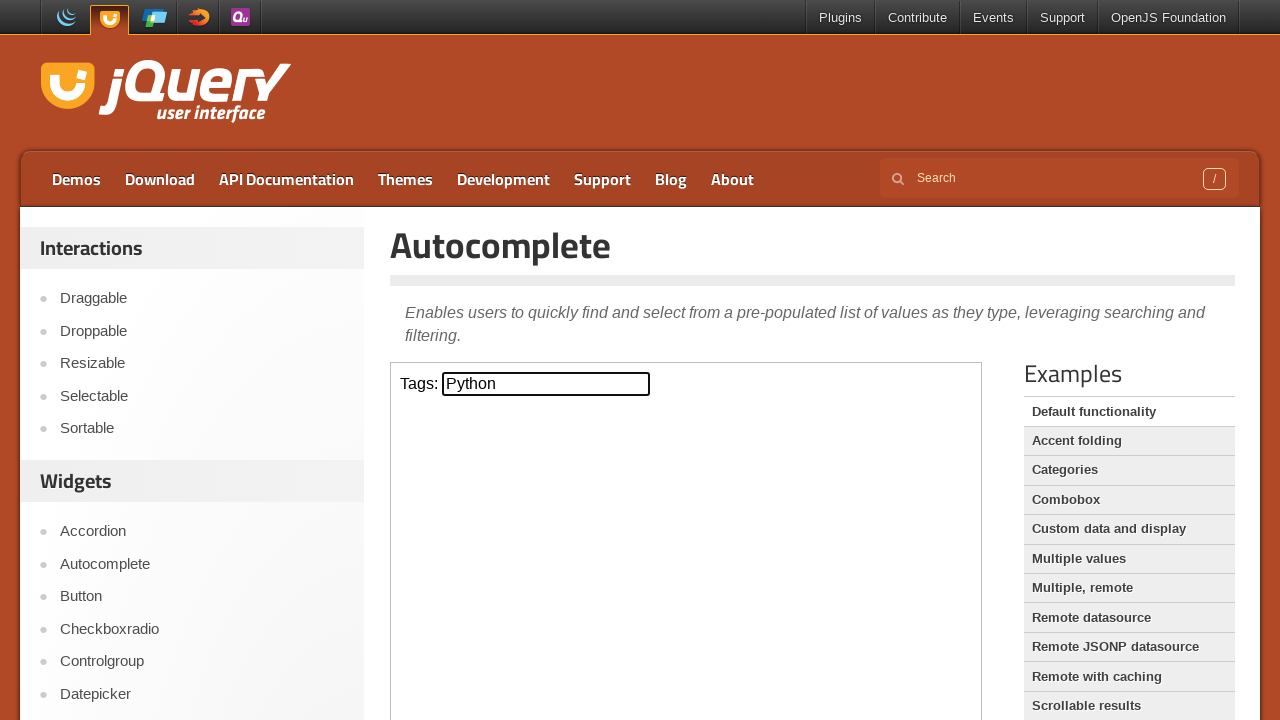